Navigates to a practice page and scrolls to a specific element on the page using JavaScript execution

Starting URL: https://selectorshub.com/xpath-practice-page/

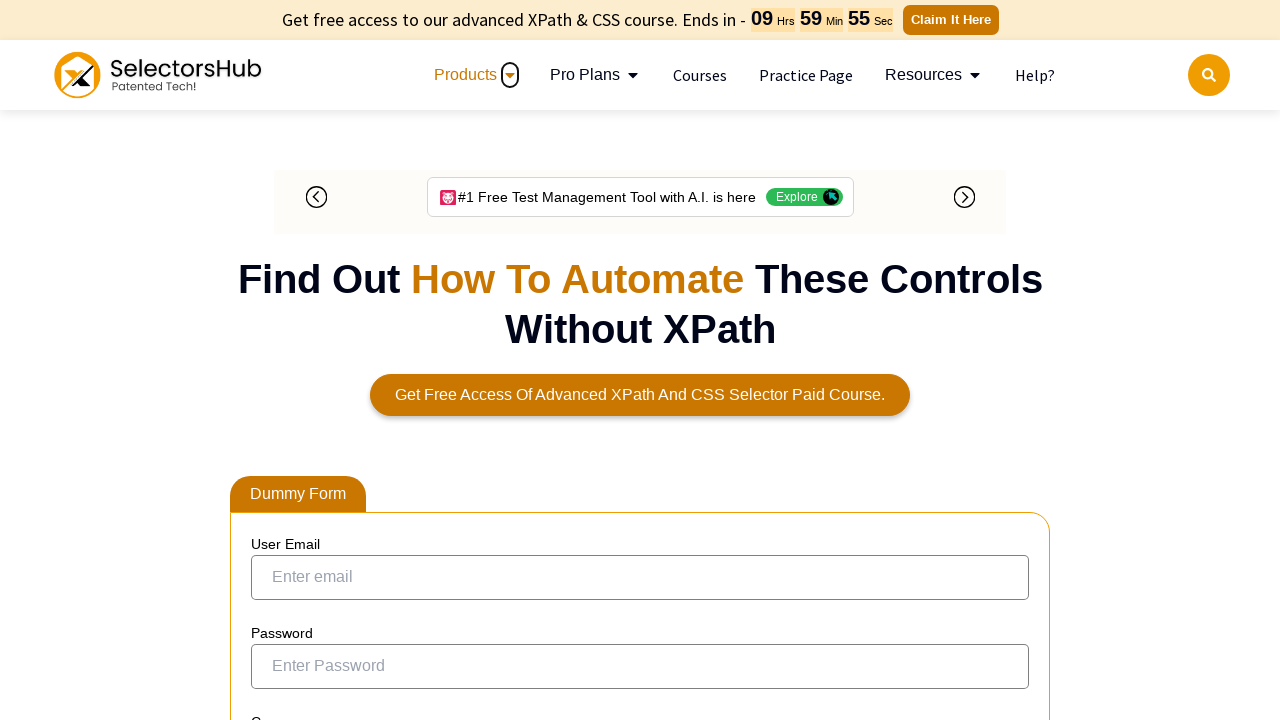

Navigated to XPath practice page
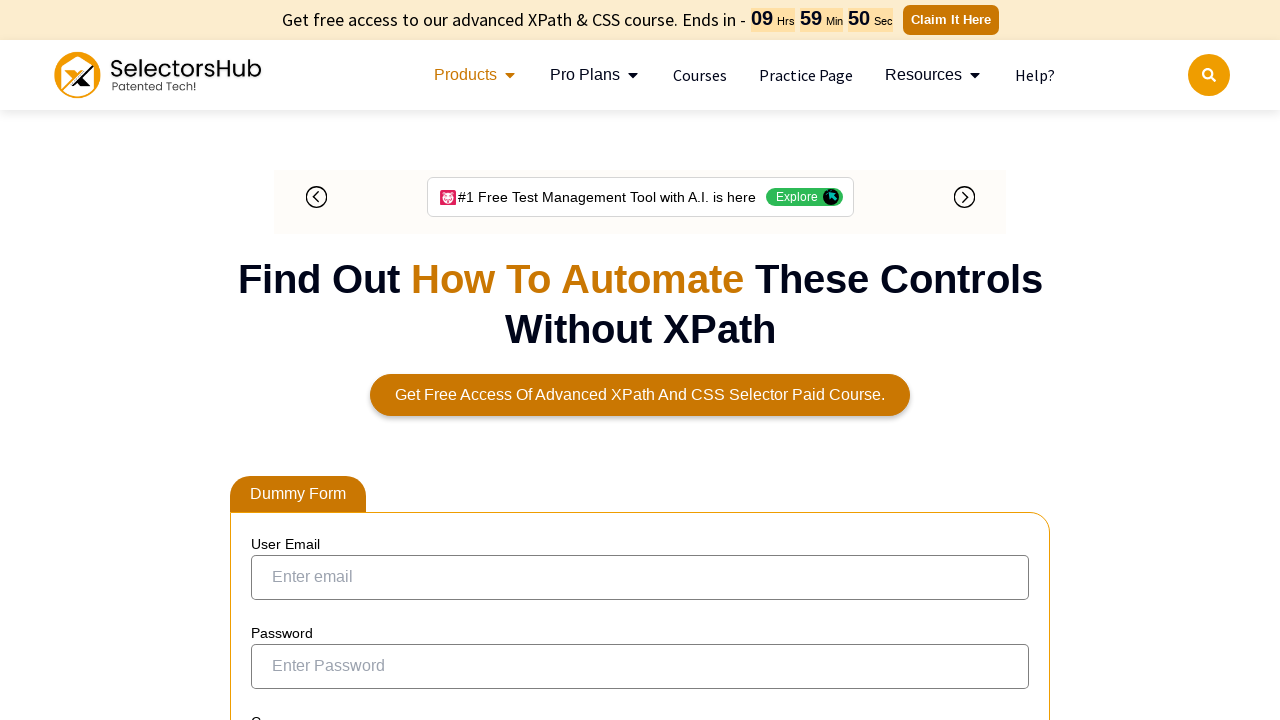

Located element with XPath //div[@id='userName']
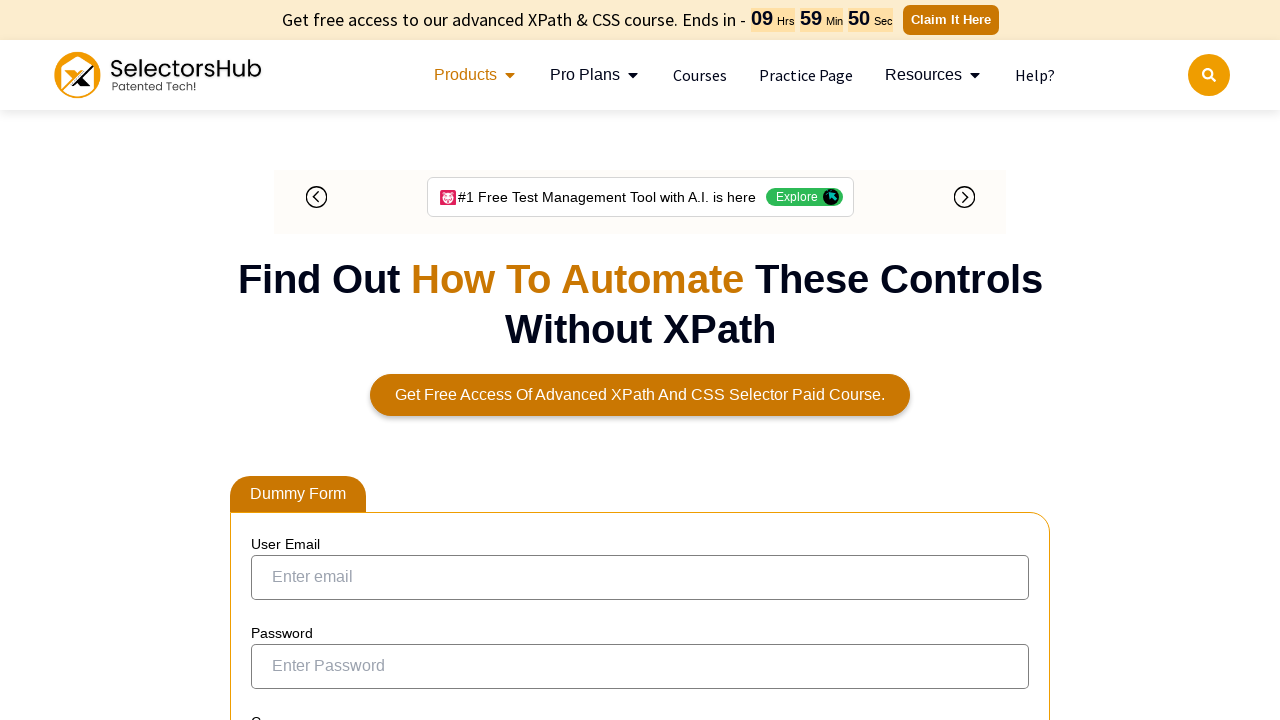

Scrolled to userName element on the page
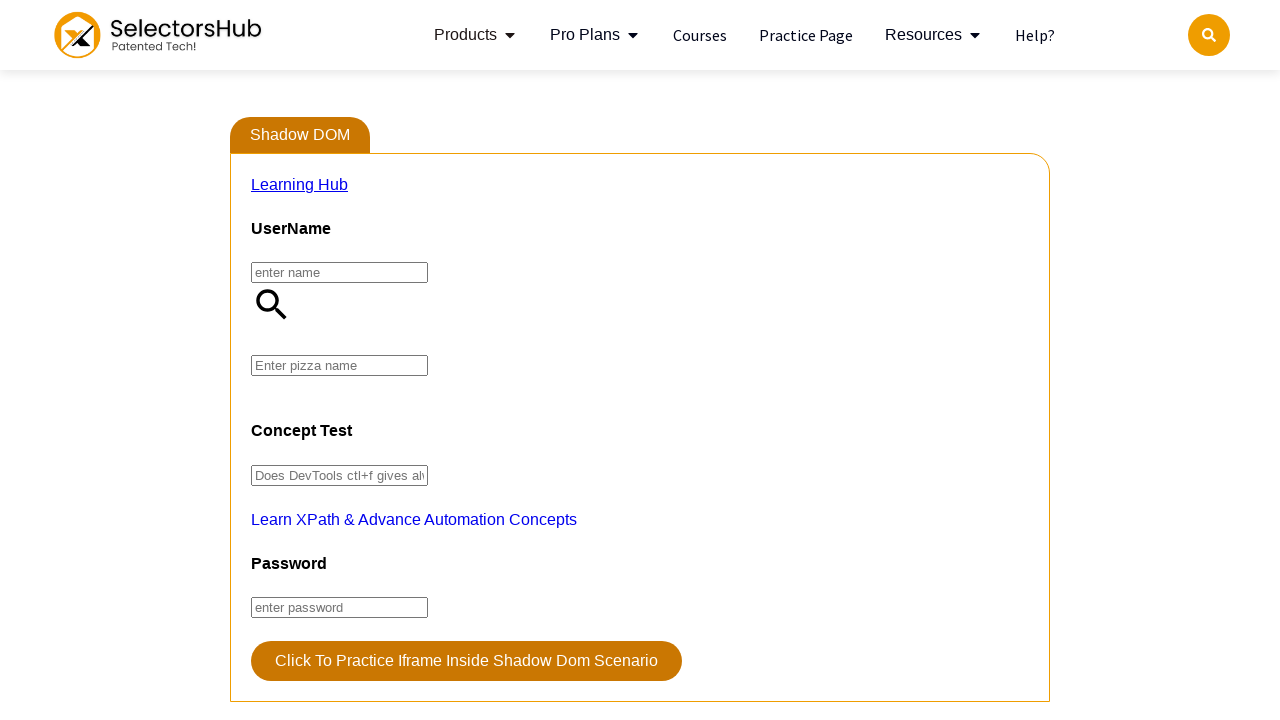

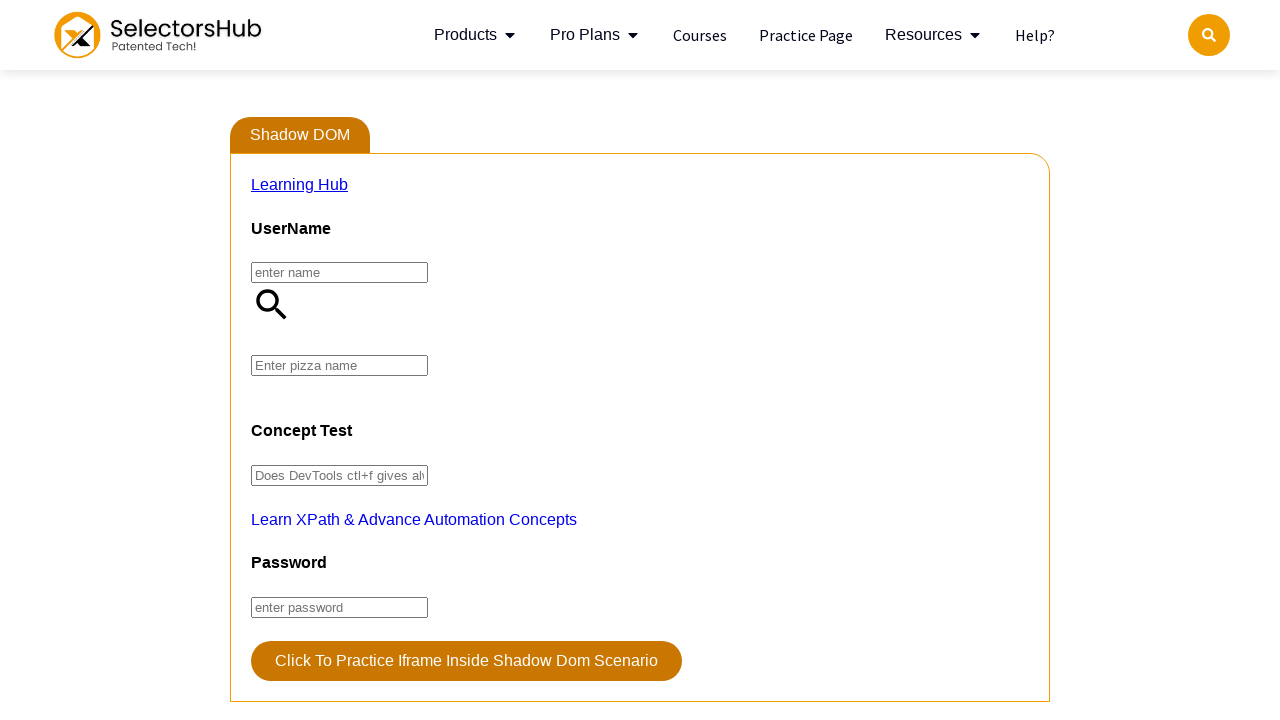